Tests table filter functionality by clicking filter button and filtering by different column values

Starting URL: https://www.lambdatest.com/selenium-playground/table-search-filter-demo

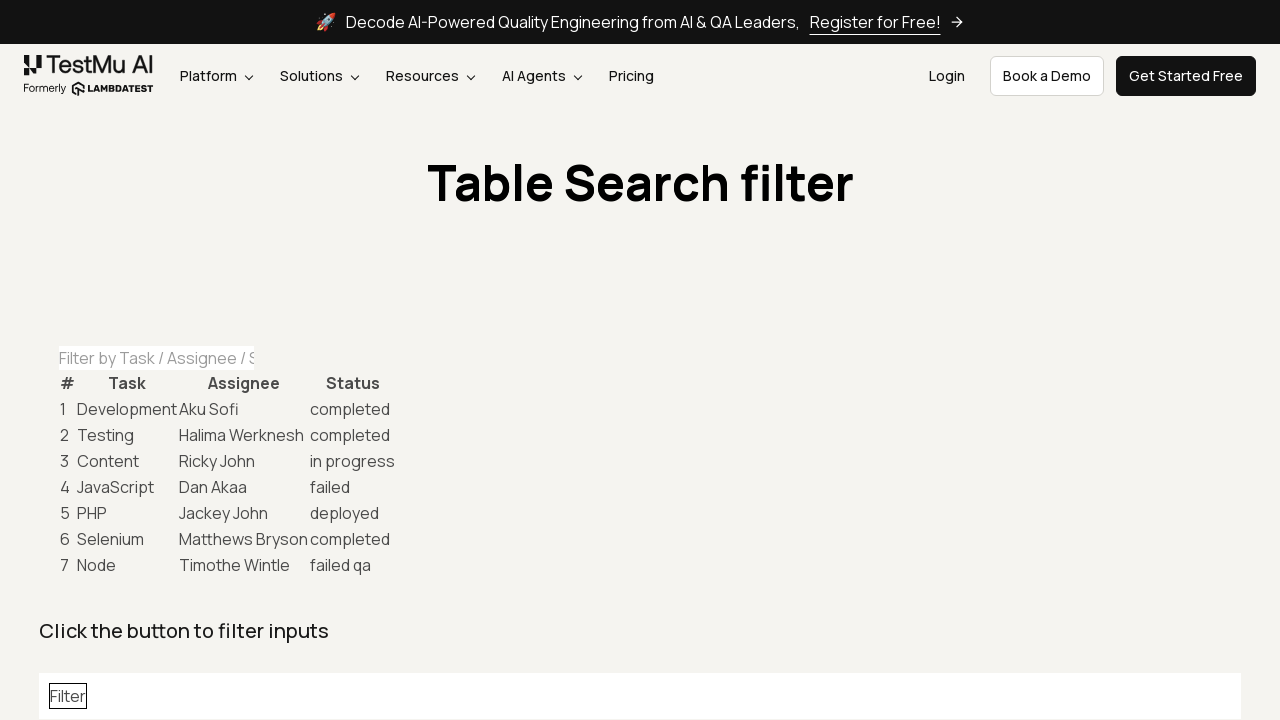

Clicked Filter button to show filter inputs at (68, 696) on button:text('Filter')
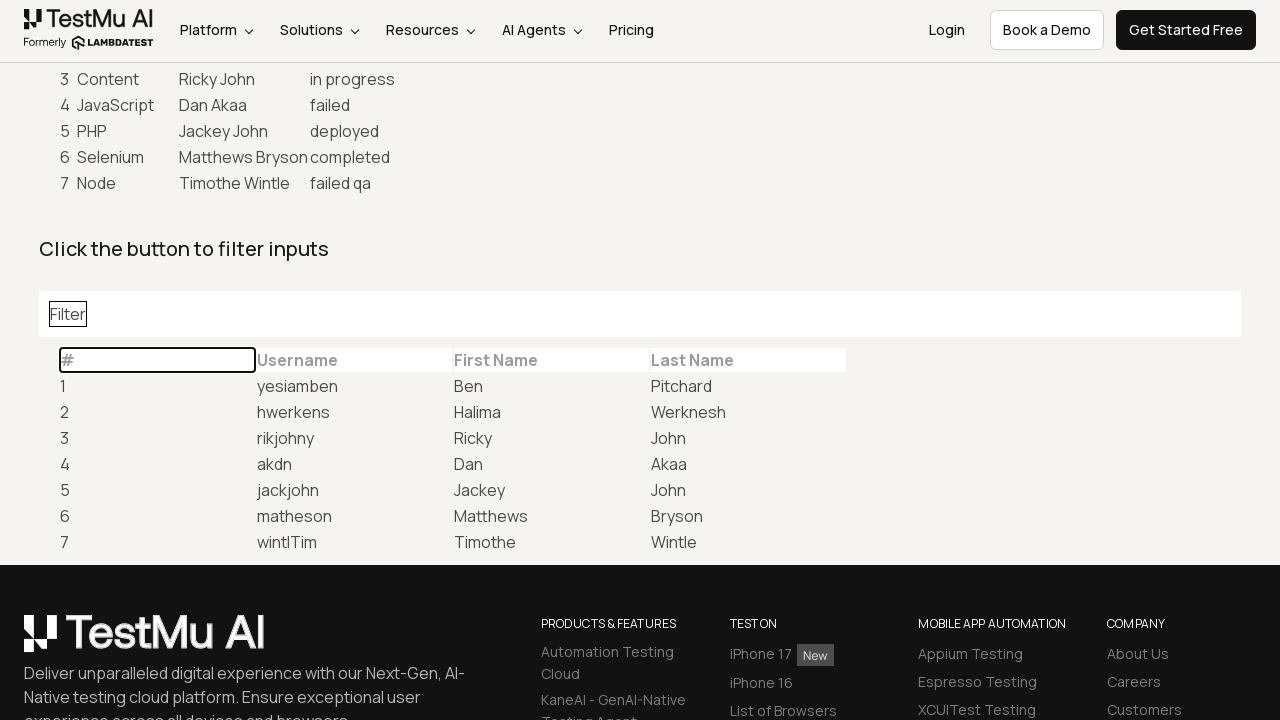

Located ID filter input field
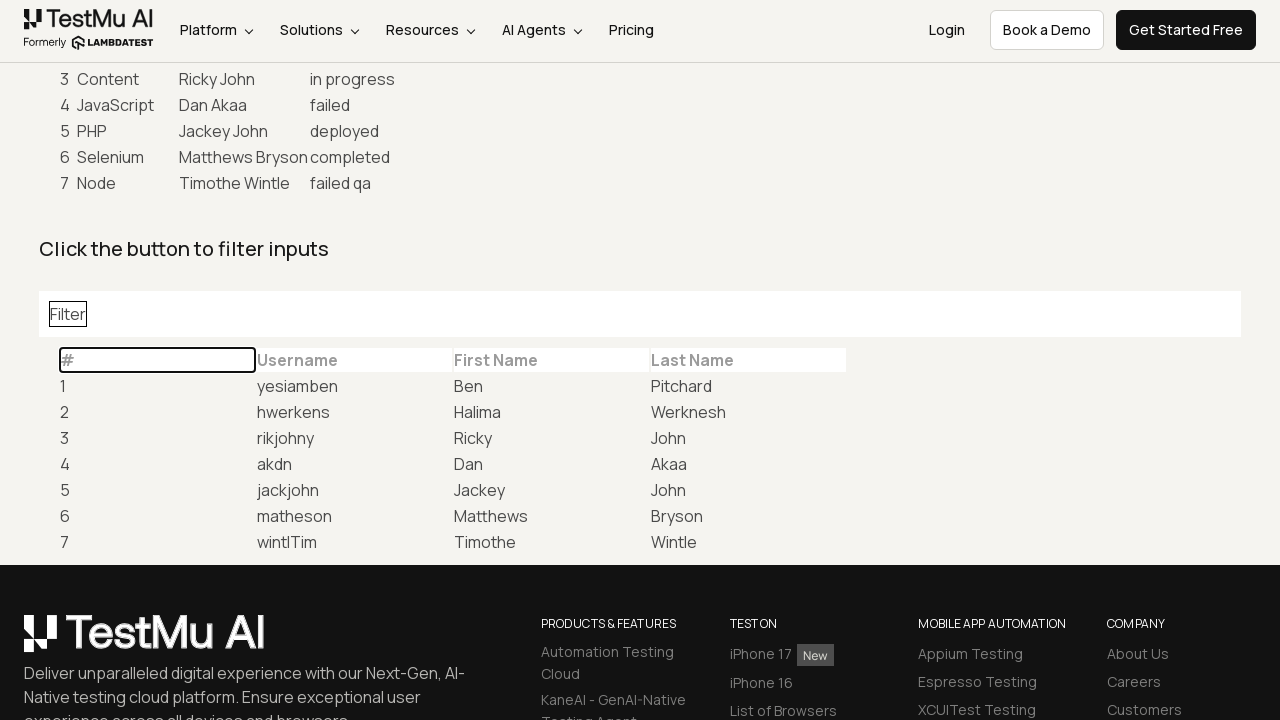

Cleared ID filter input field on input[placeholder='#']
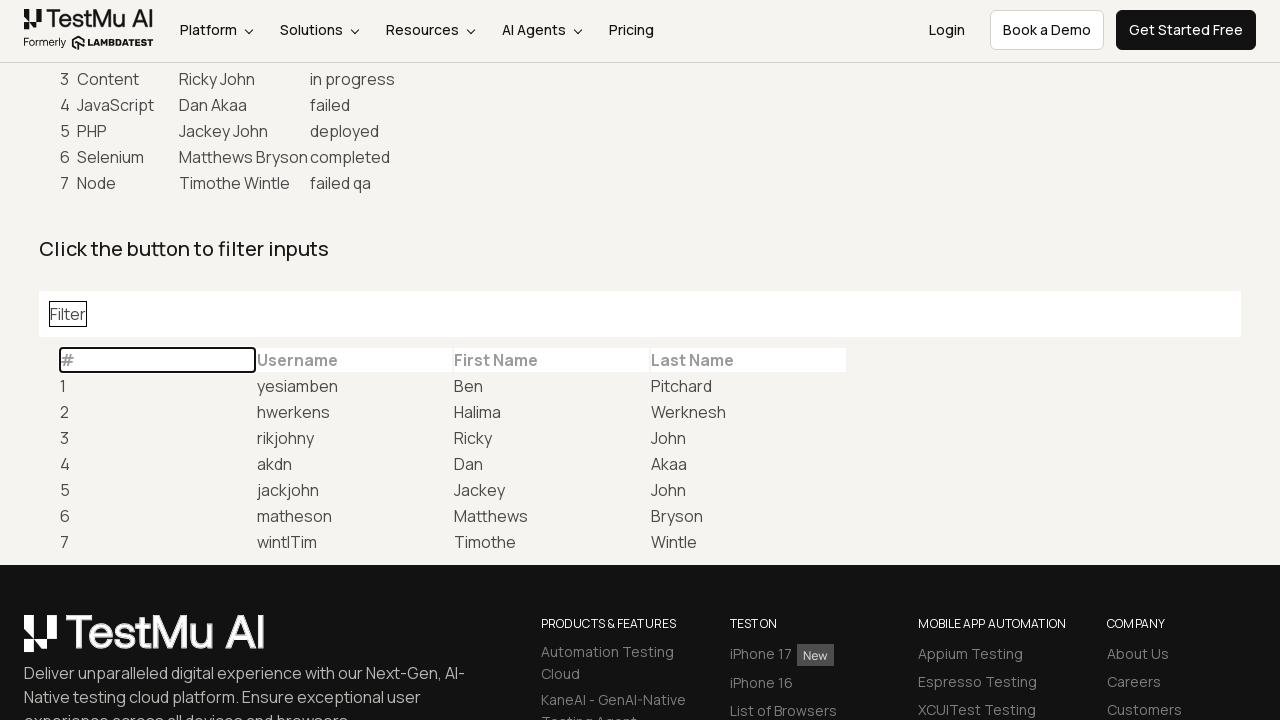

Entered '3' in ID filter field on input[placeholder='#']
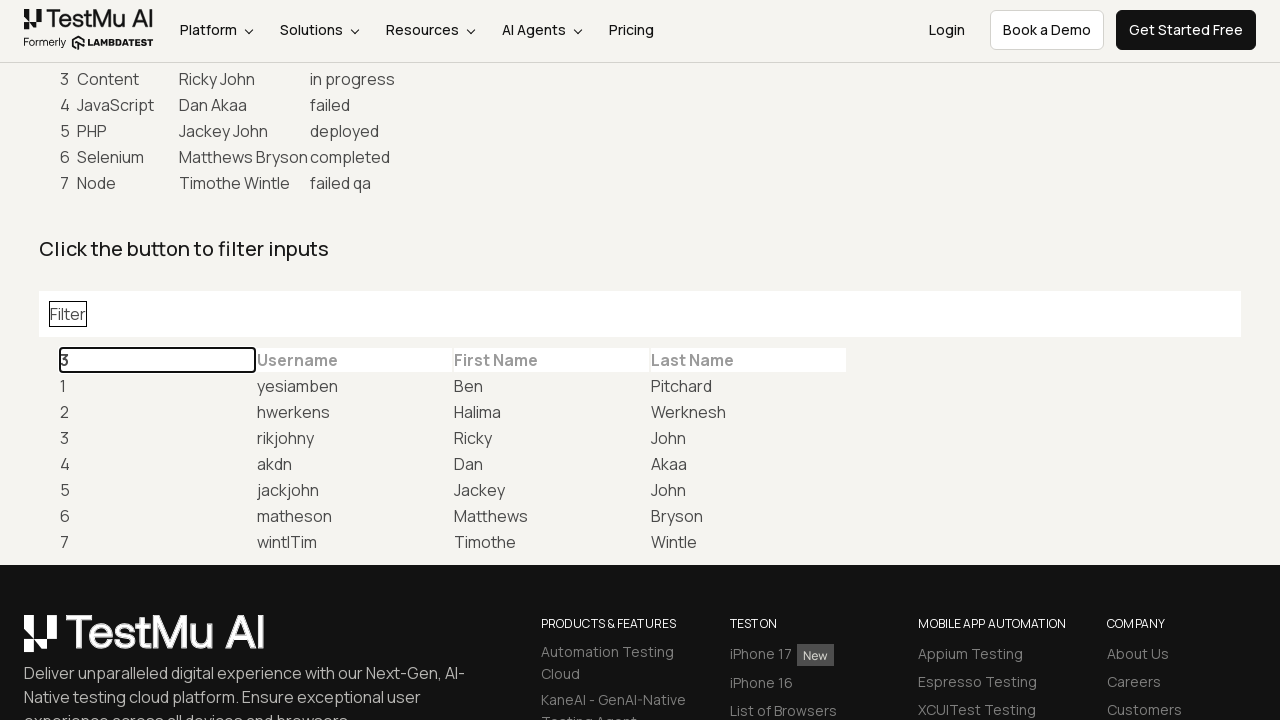

Waited 2 seconds for ID filter to apply
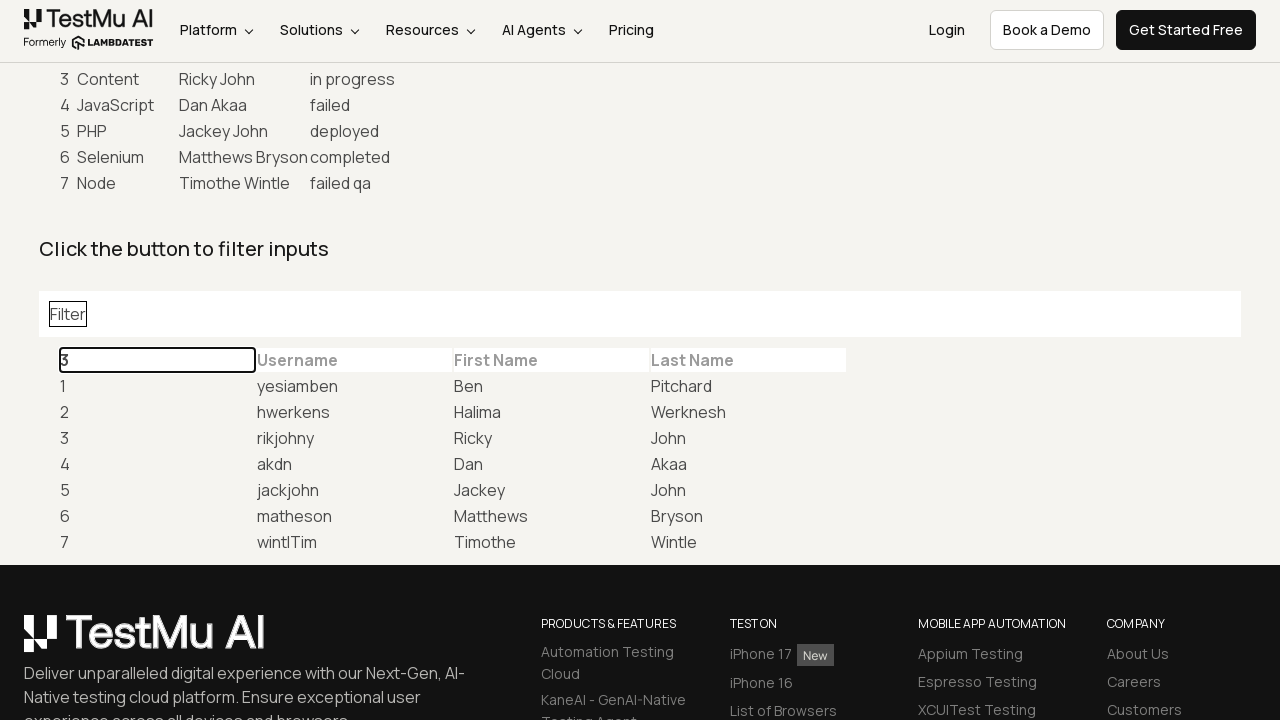

Cleared ID filter input field on input[placeholder='#']
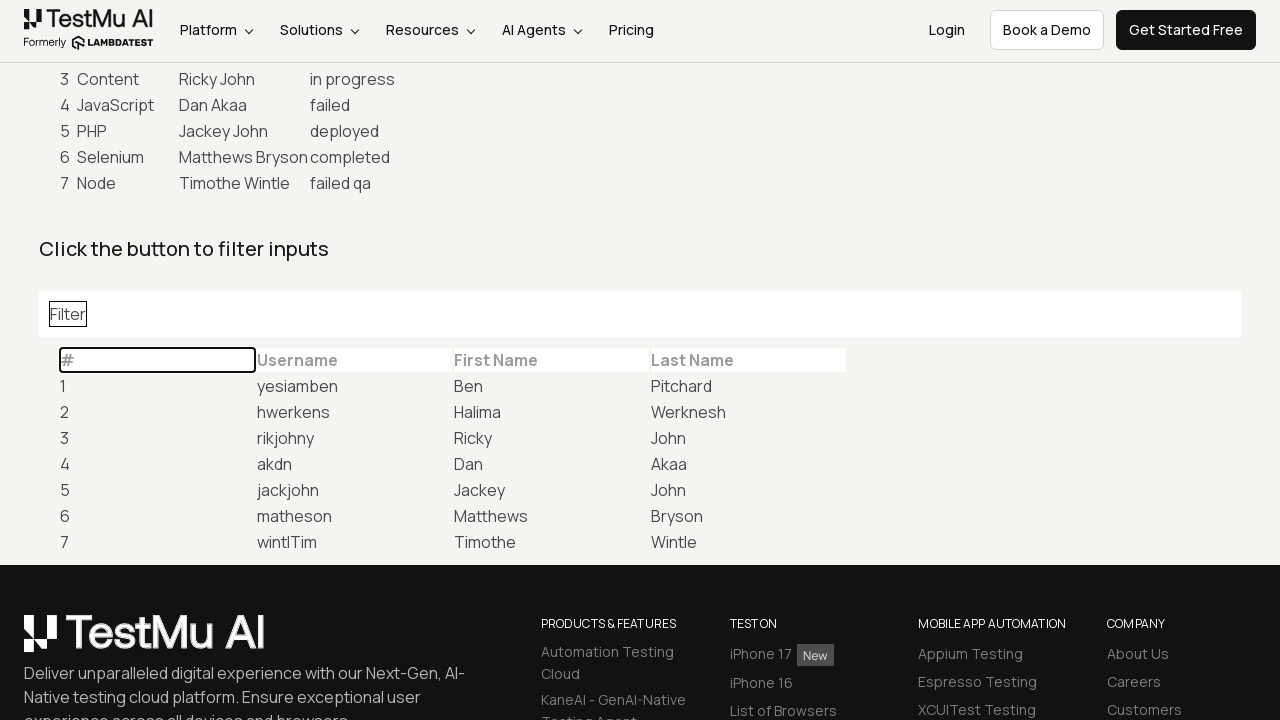

Located Username filter input field
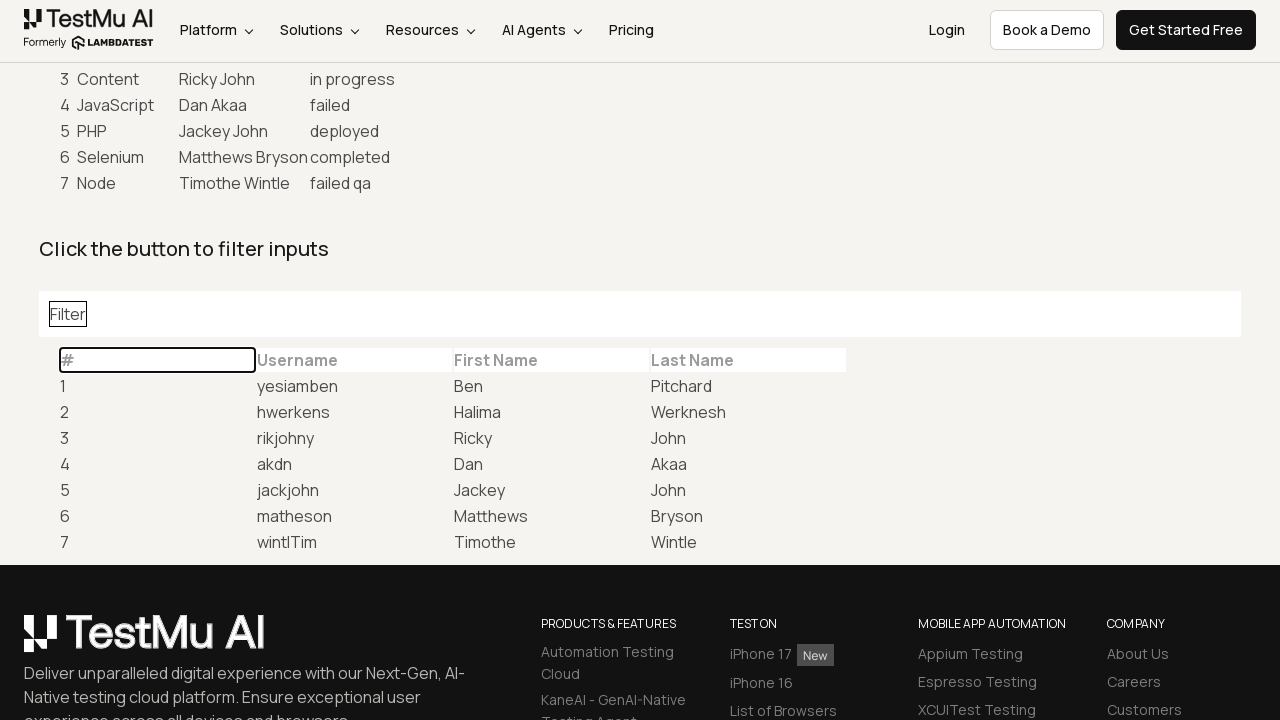

Cleared Username filter input field on input[placeholder='Username']
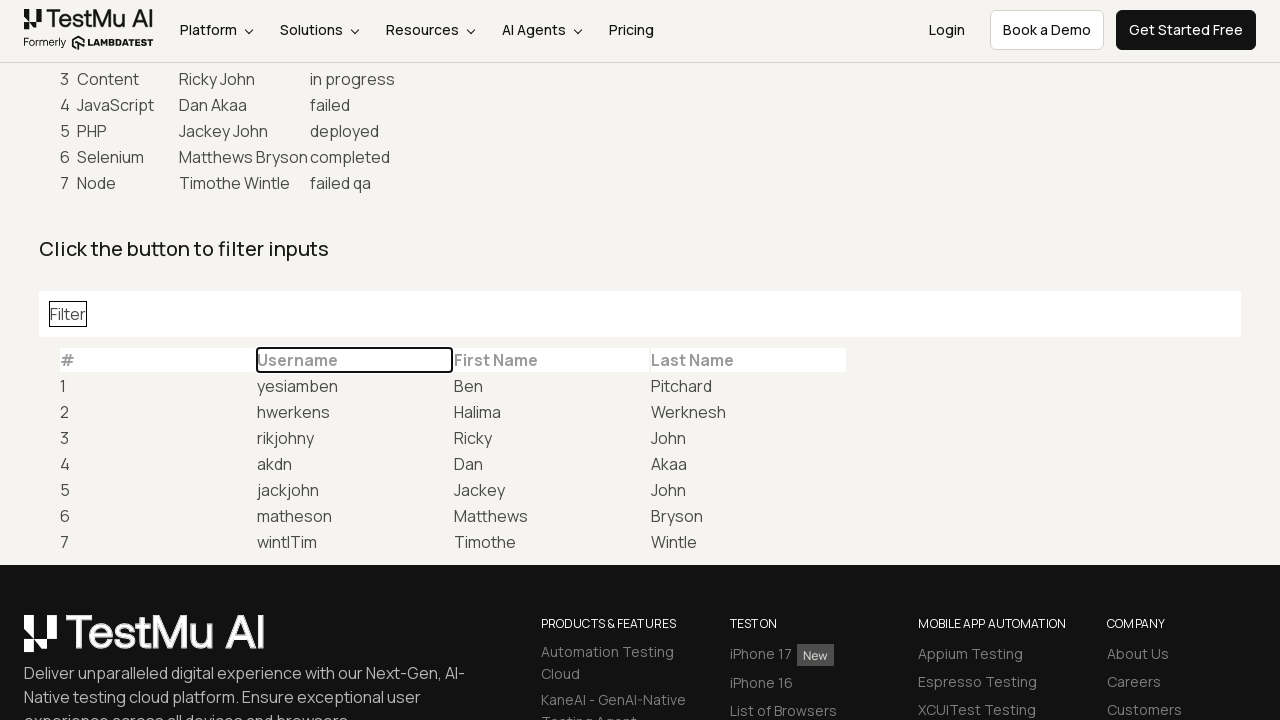

Entered 'jQuery library' in Username filter field on input[placeholder='Username']
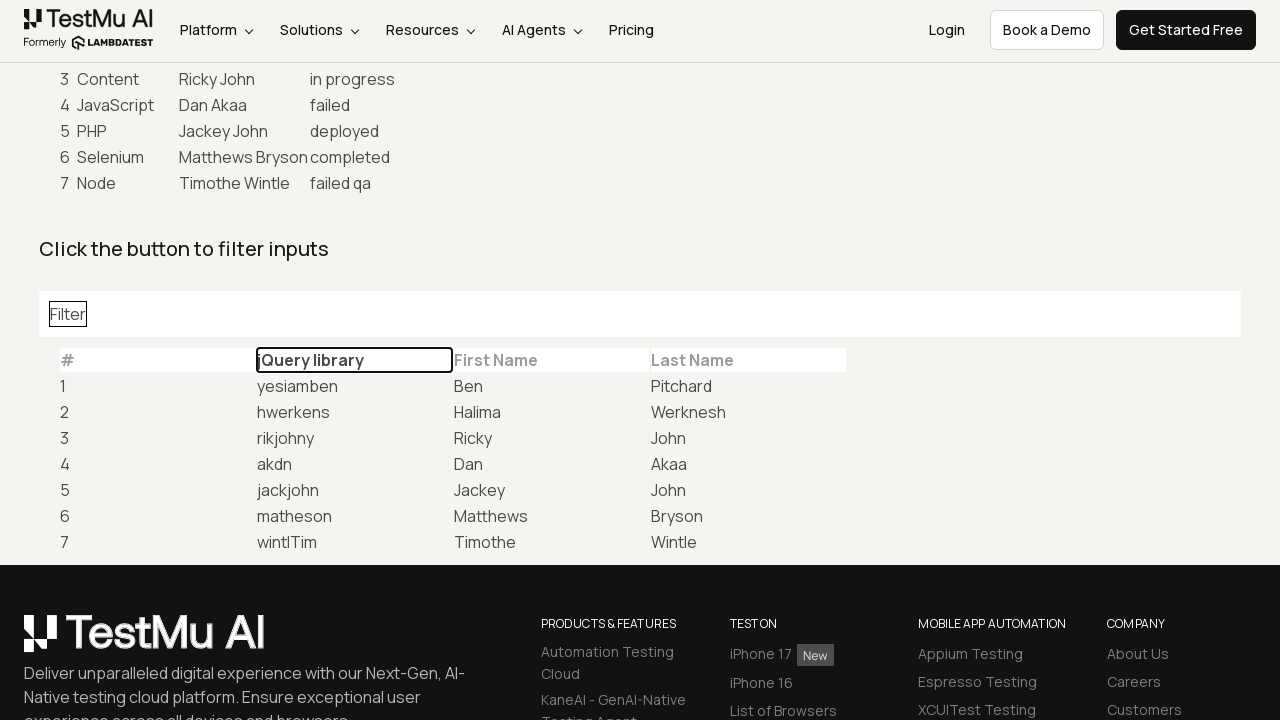

Waited 2 seconds for Username filter to apply
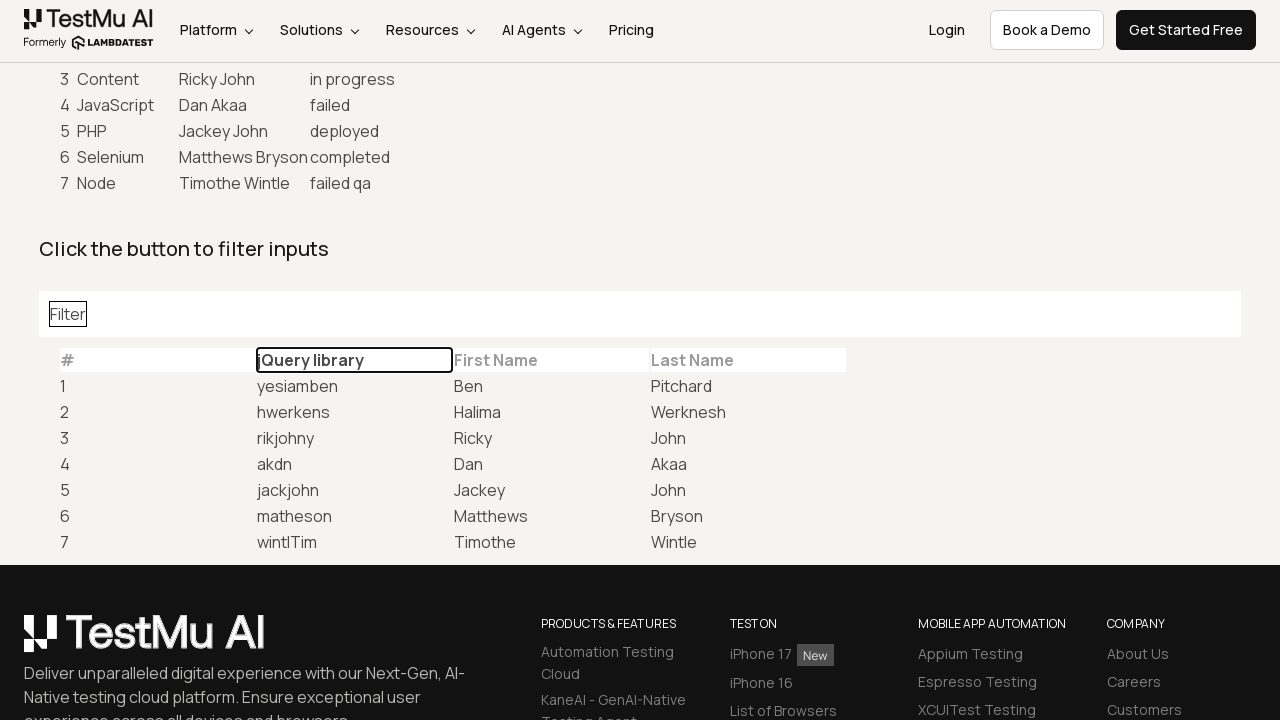

Cleared Username filter input field on input[placeholder='Username']
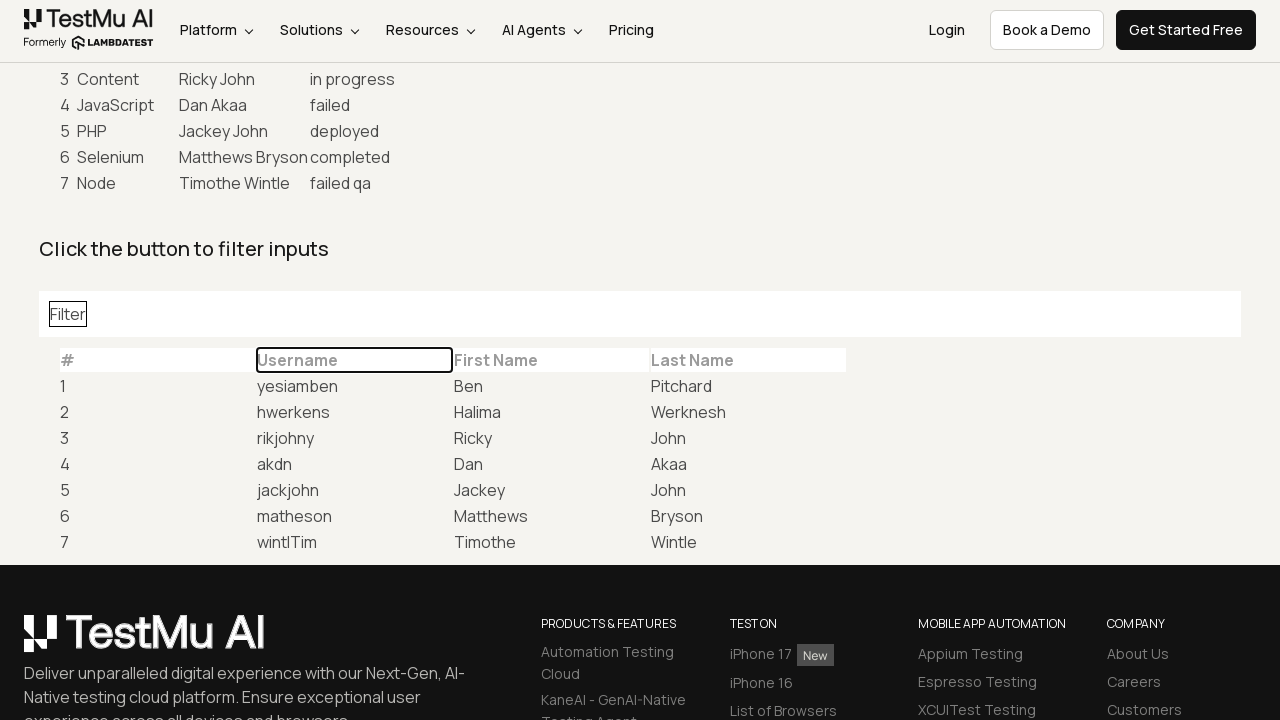

Located First Name filter input field
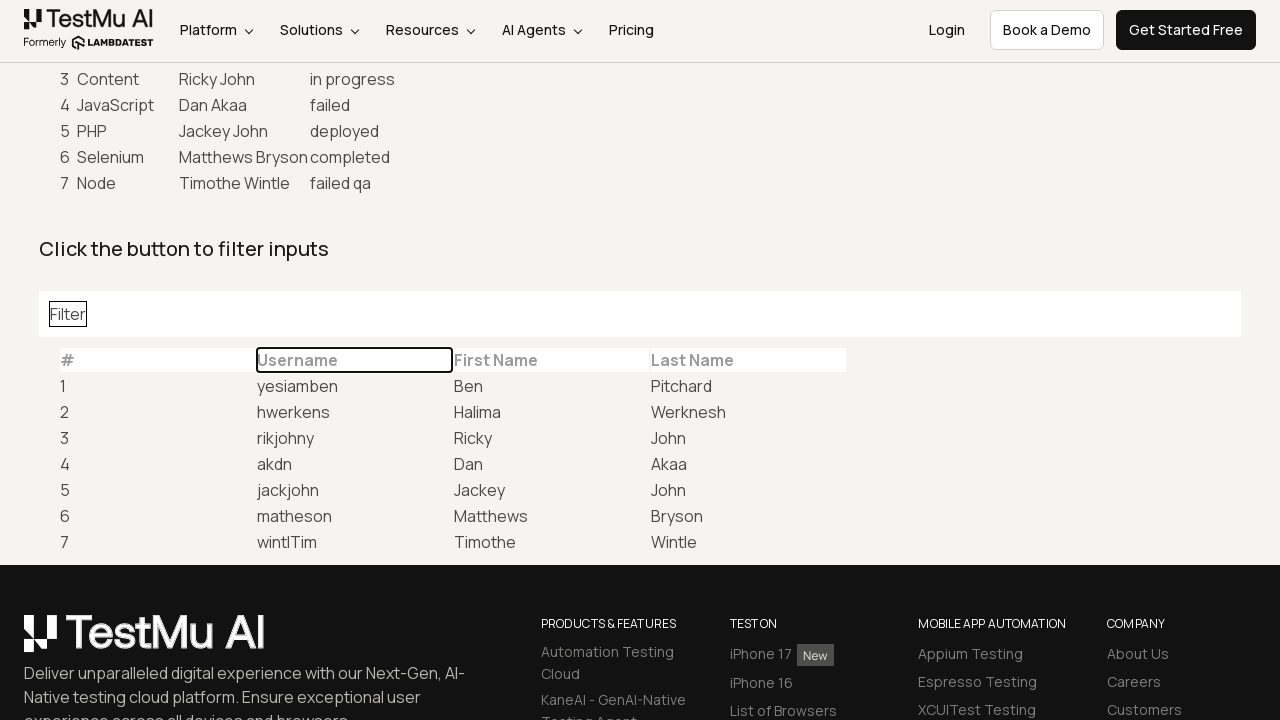

Cleared First Name filter input field on input[placeholder='First Name']
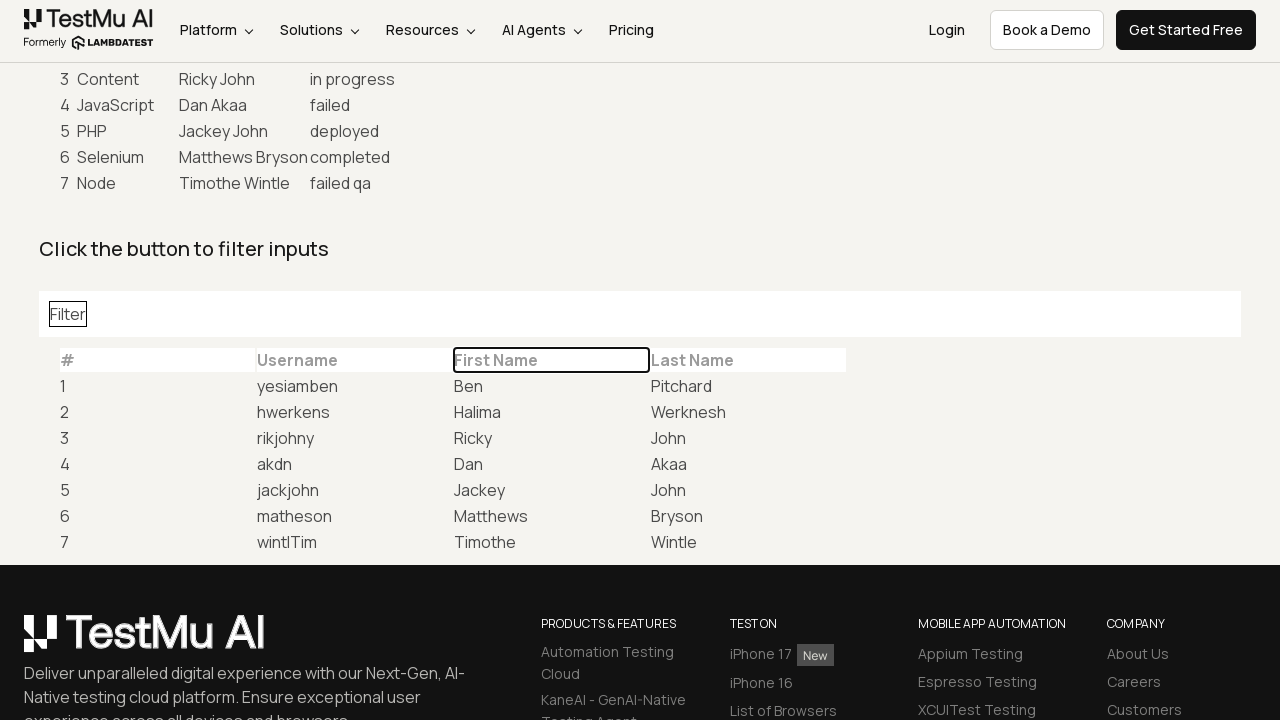

Entered 'Mike Trout' in First Name filter field on input[placeholder='First Name']
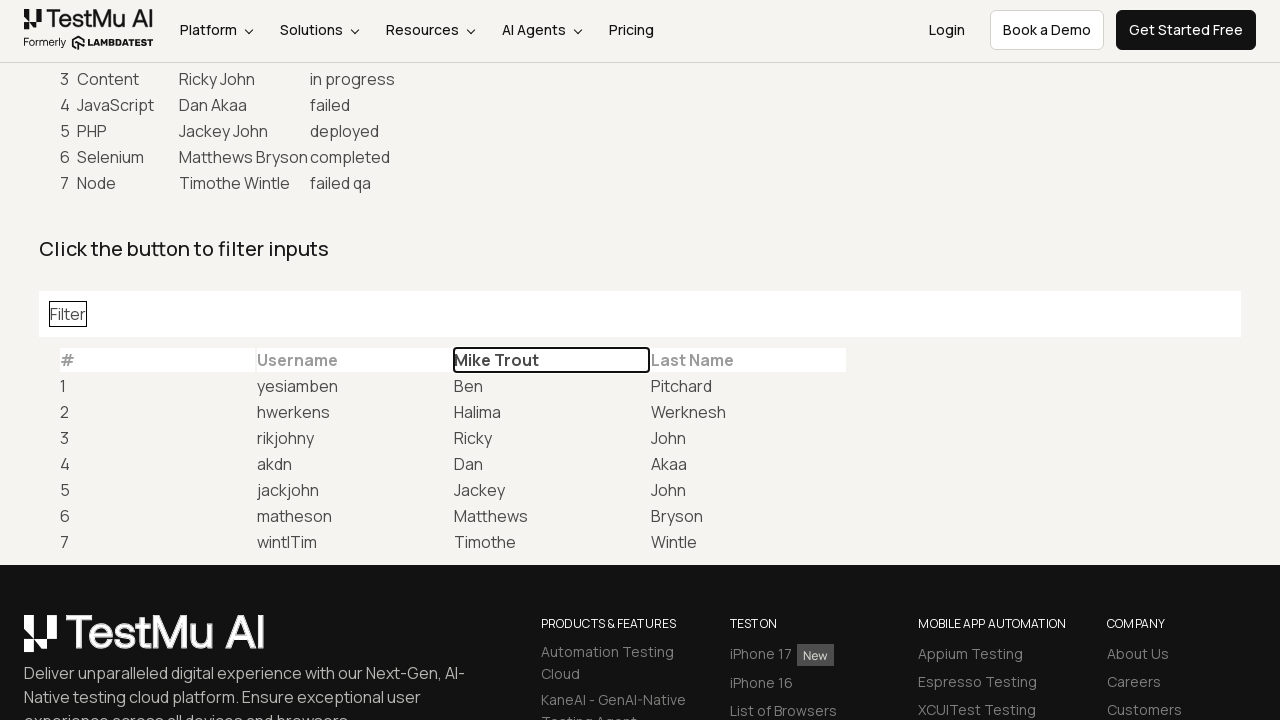

Waited 2 seconds for First Name filter to apply
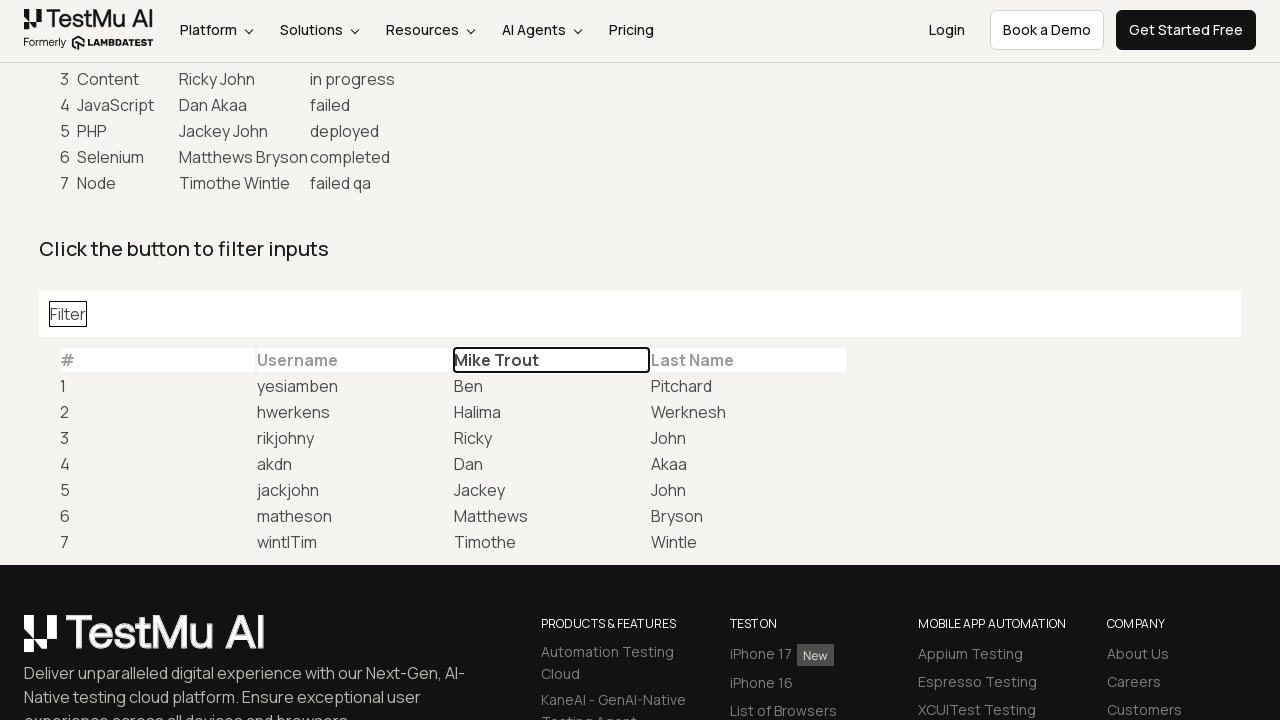

Cleared First Name filter input field on input[placeholder='First Name']
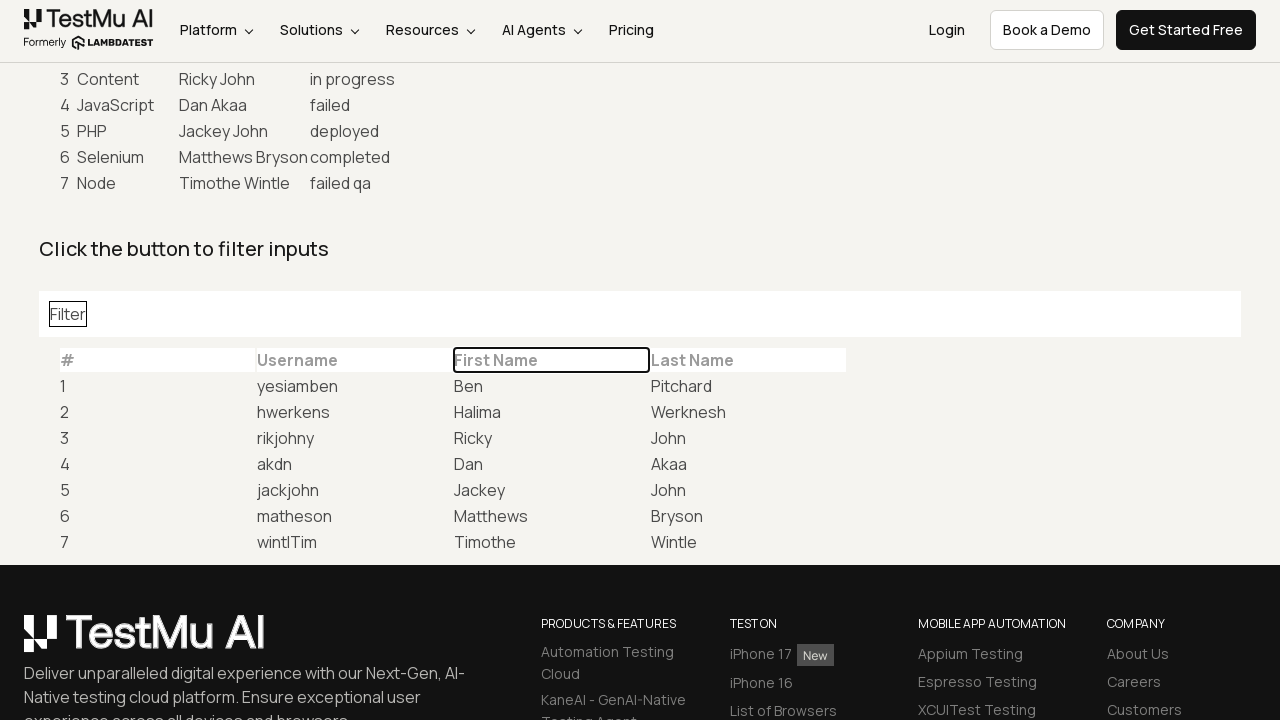

Located Last Name filter input field
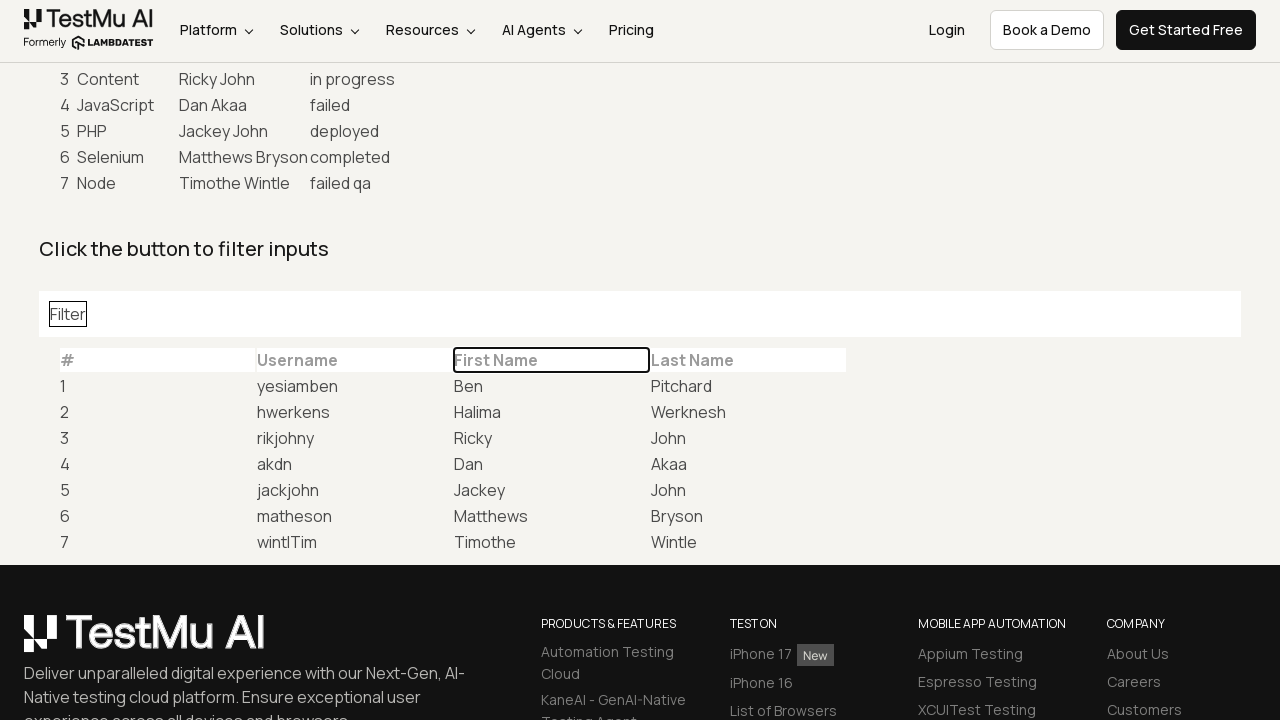

Cleared Last Name filter input field on input[placeholder='Last Name']
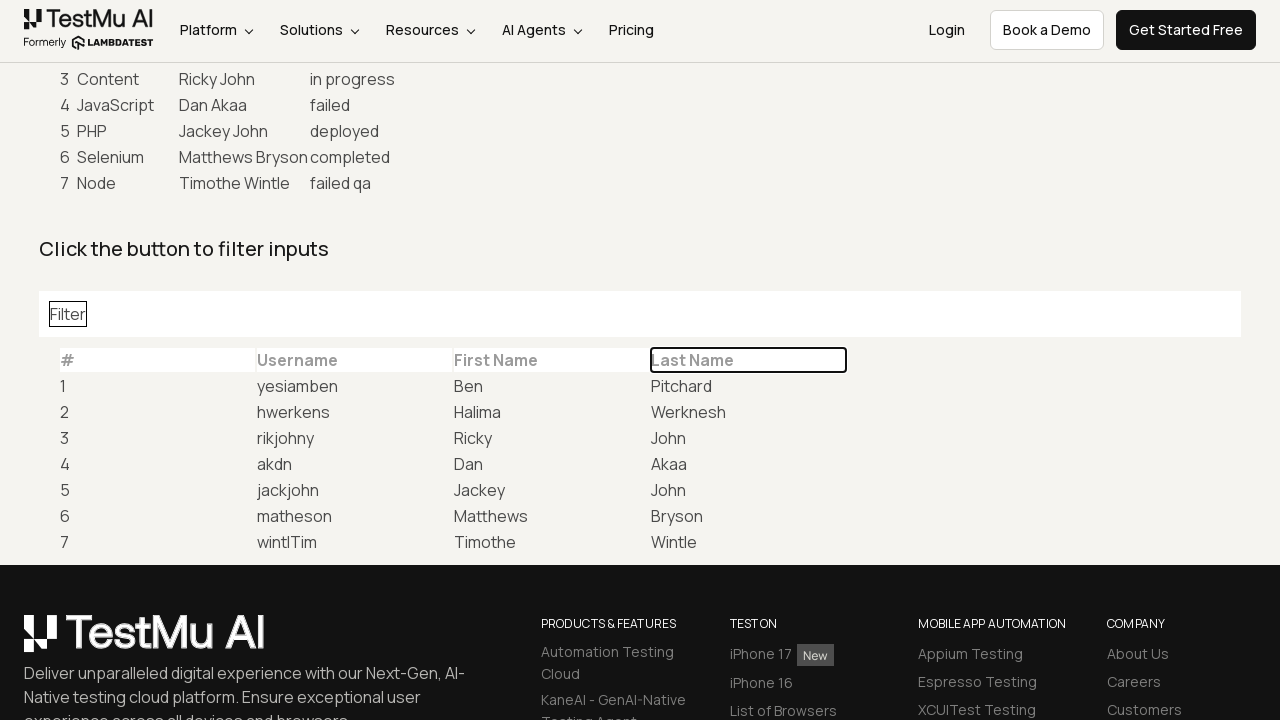

Entered 'in progress' in Last Name filter field on input[placeholder='Last Name']
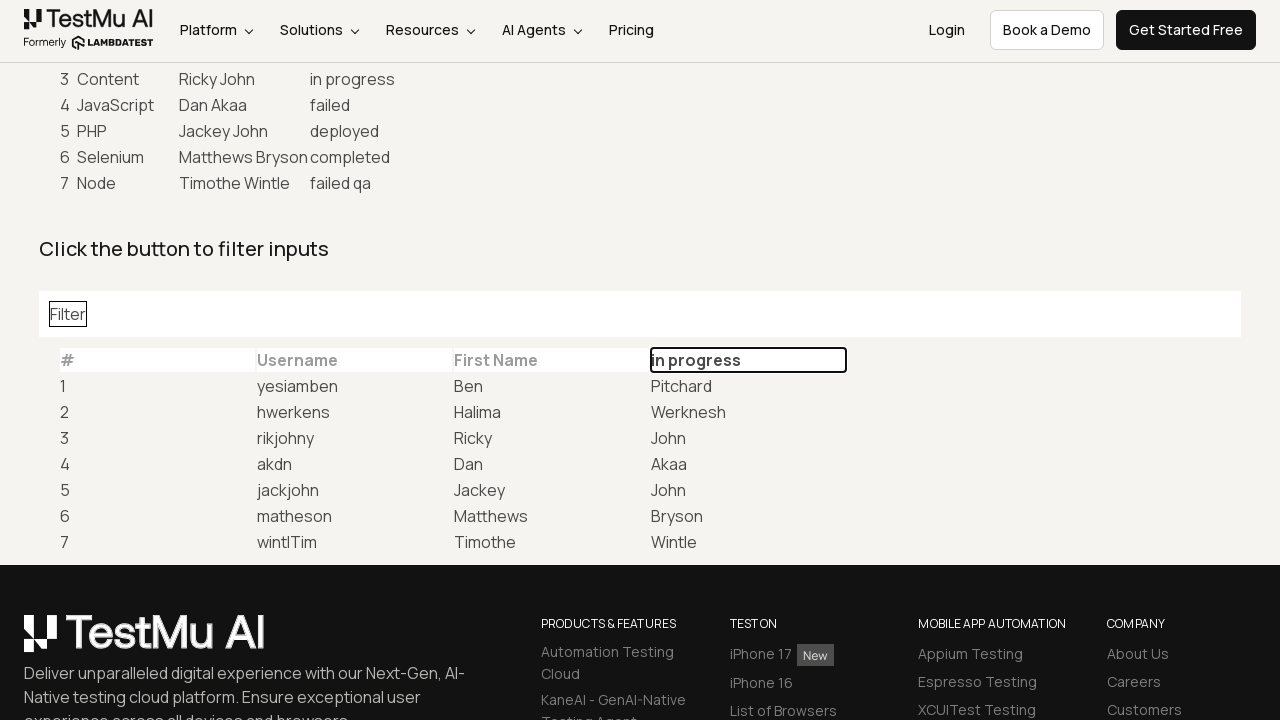

Waited 2 seconds for Last Name filter to apply
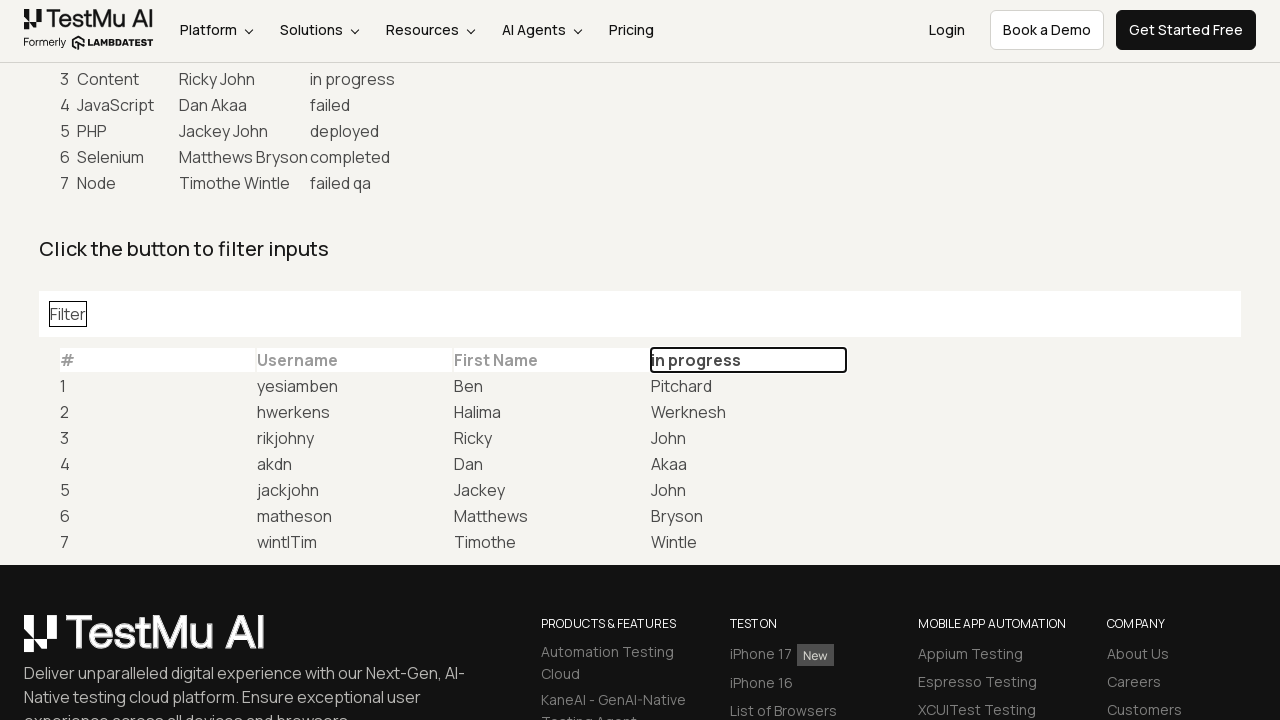

Cleared Last Name filter input field on input[placeholder='Last Name']
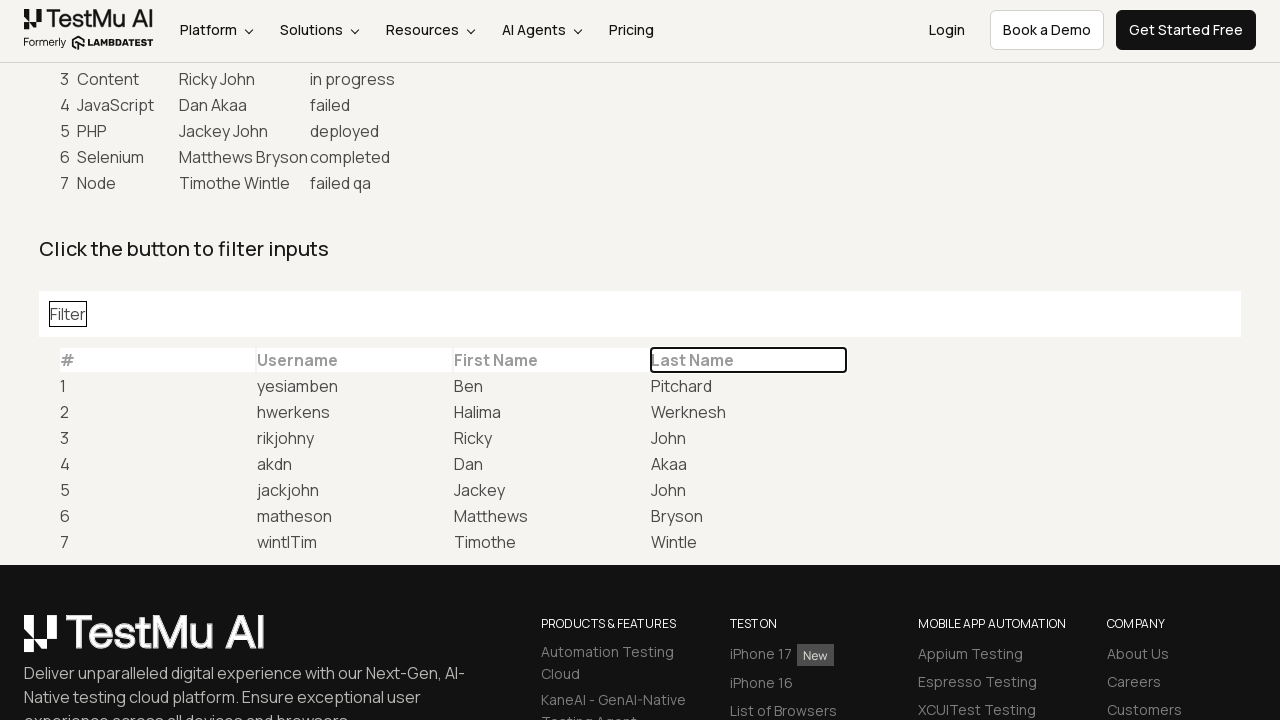

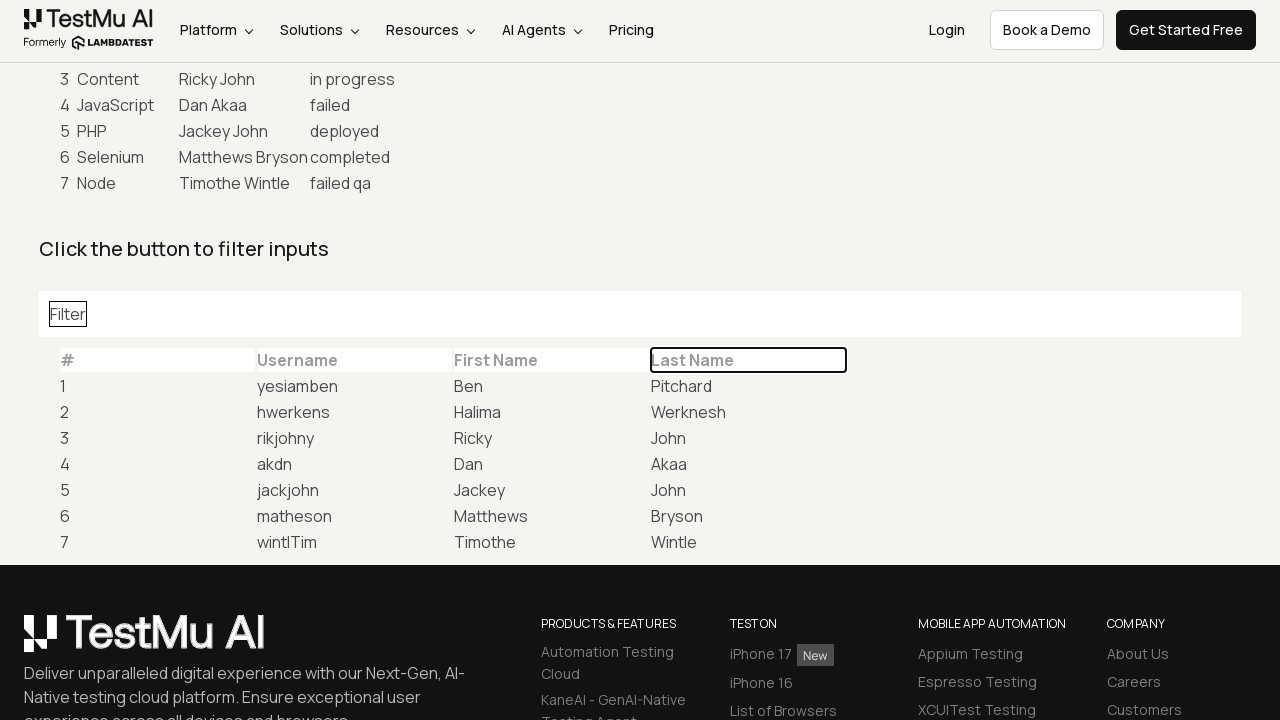